Tests login form validation by submitting incorrect username with correct password and verifying error message

Starting URL: https://the-internet.herokuapp.com/login

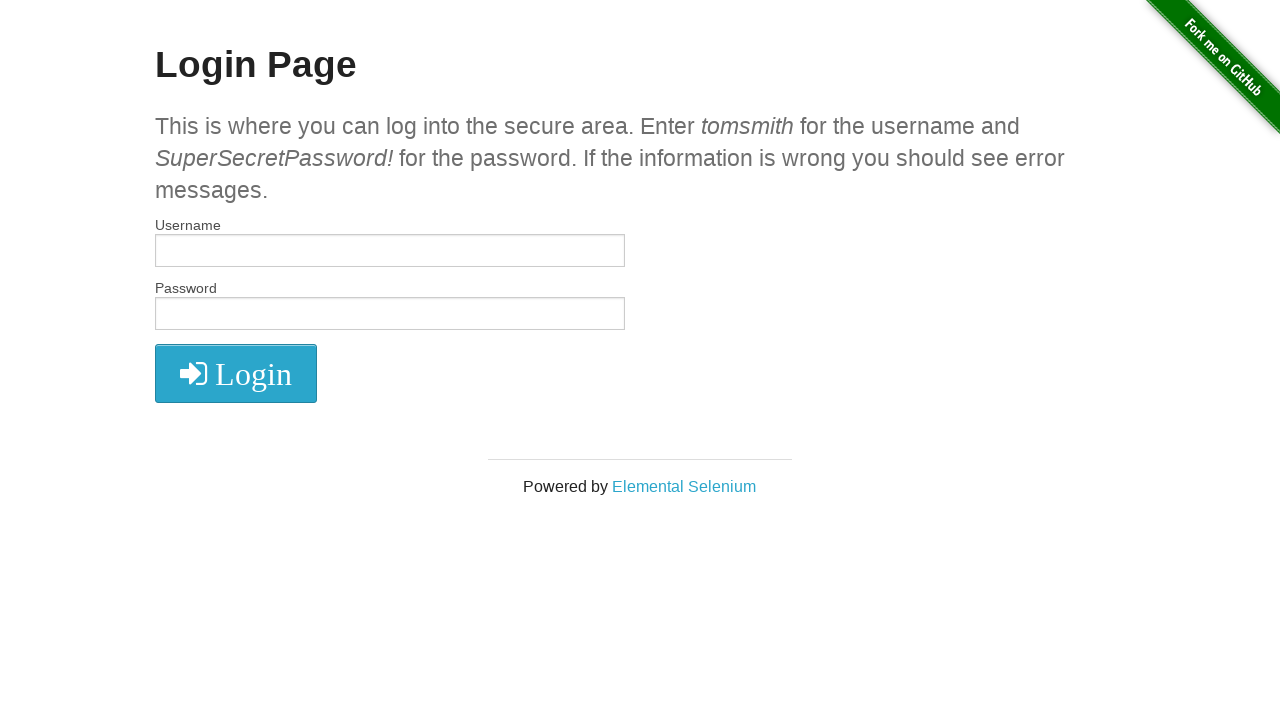

Filled username field with incorrect username 'incorrectUsername' on input[name='username']
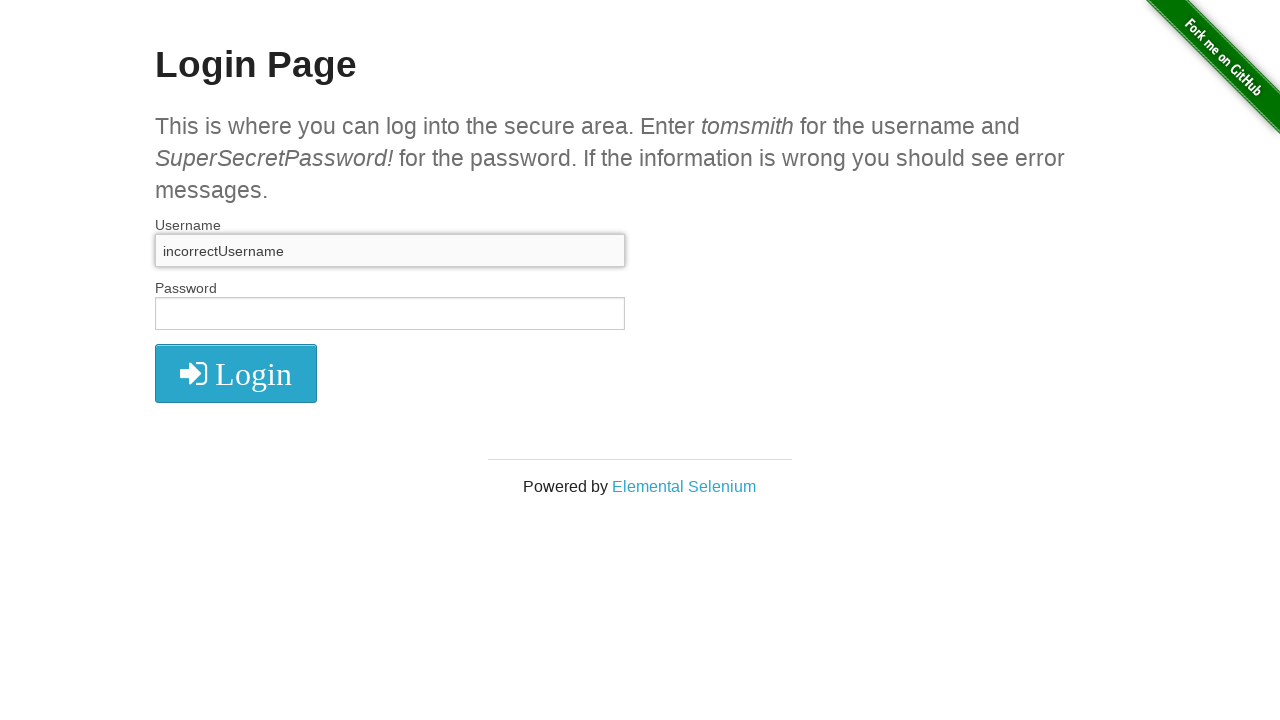

Filled password field with correct password on input[name='password']
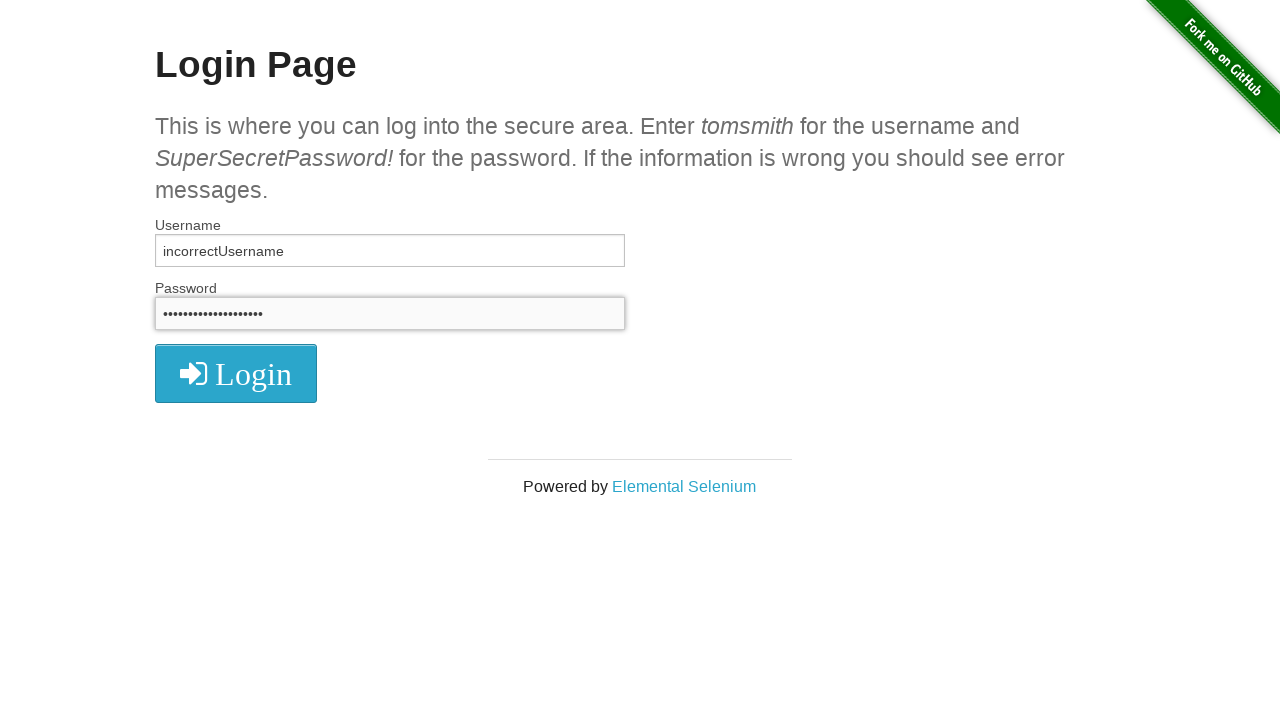

Clicked login button to submit form at (236, 373) on .radius
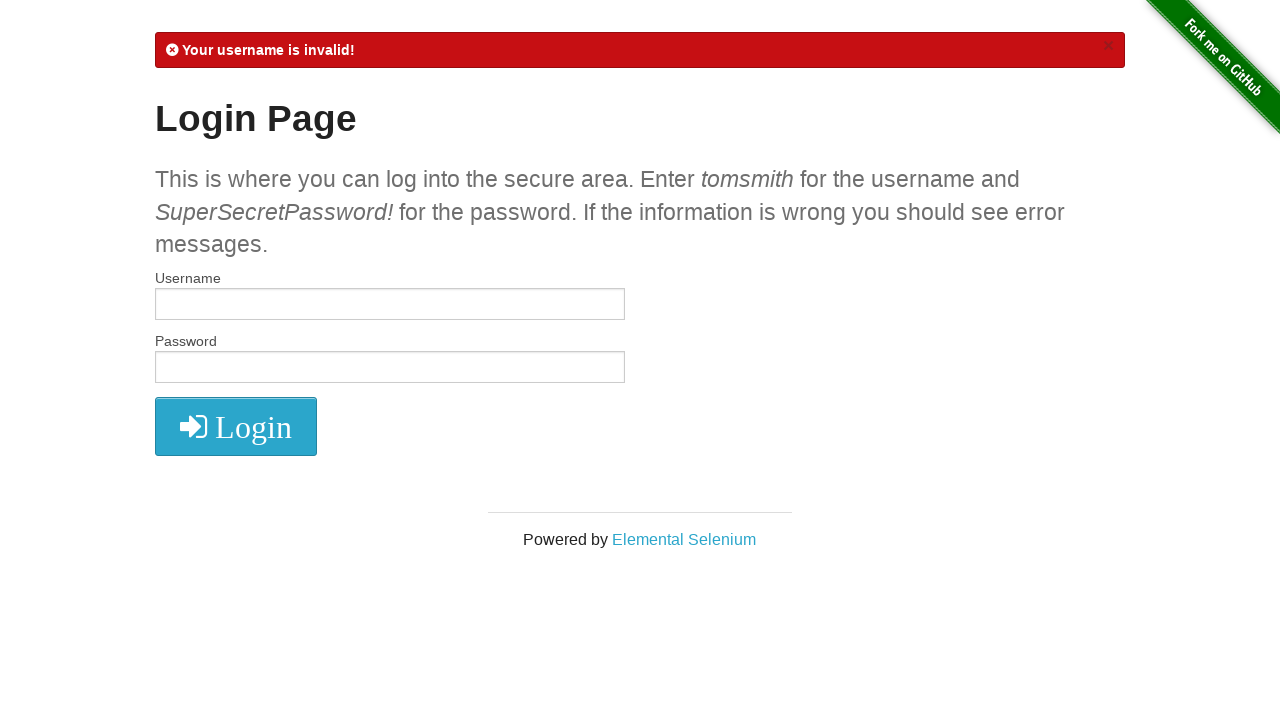

Error message element appeared
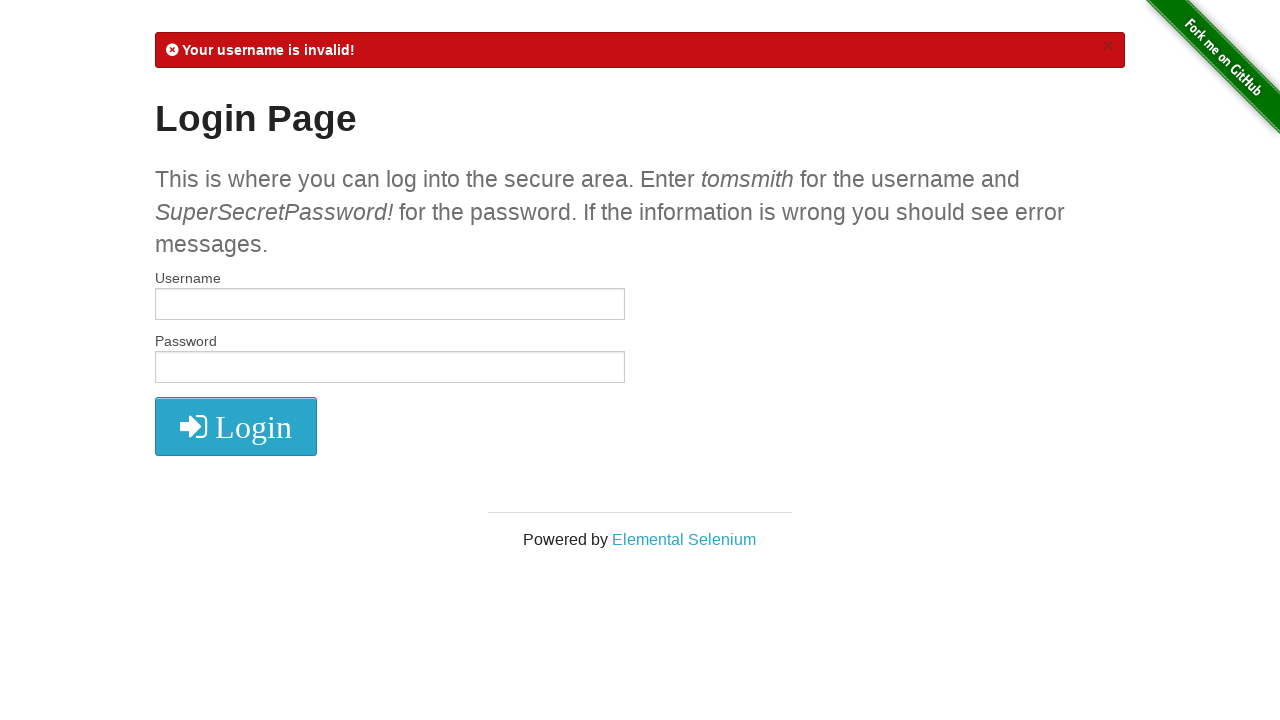

Retrieved error message text content
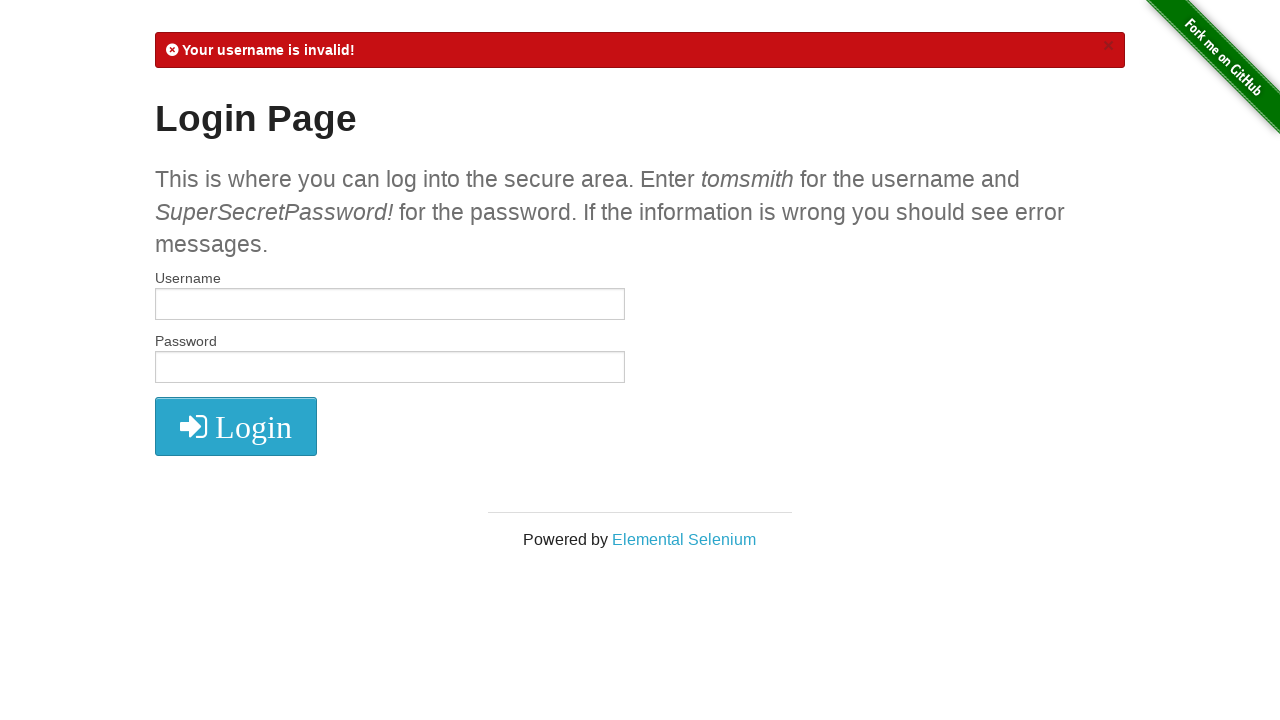

Verified error message contains 'Your username is invalid!'
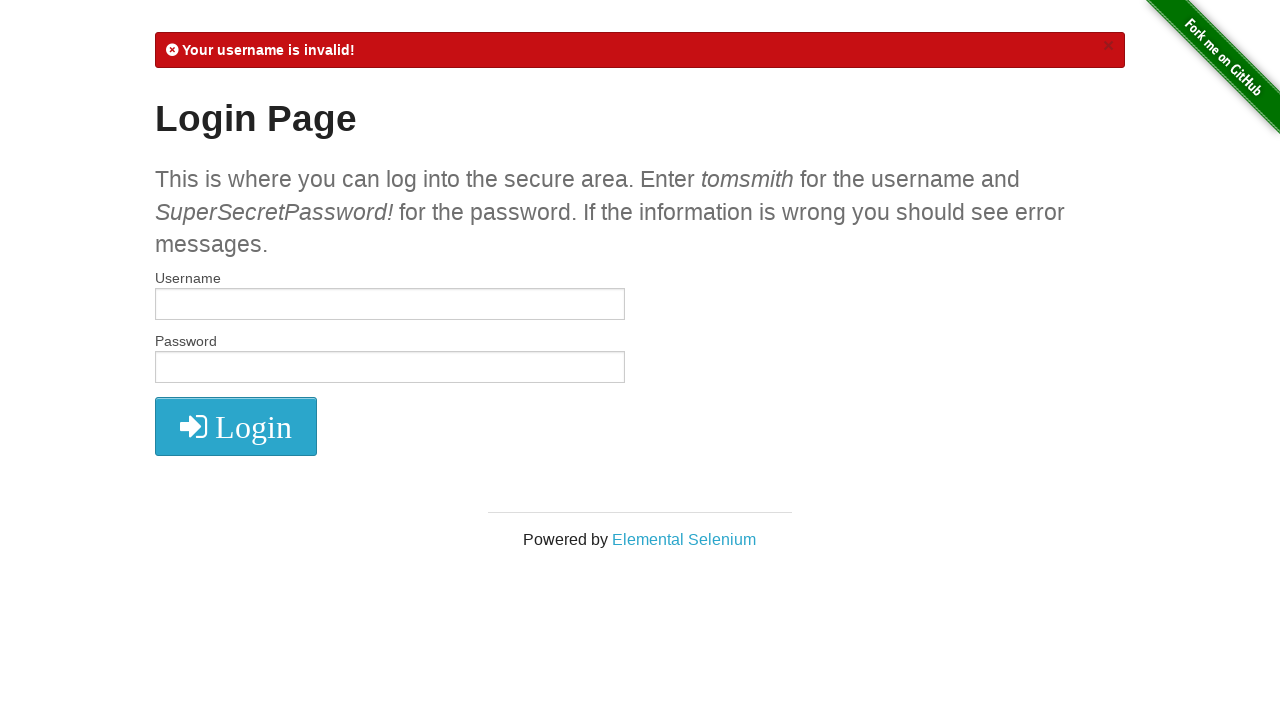

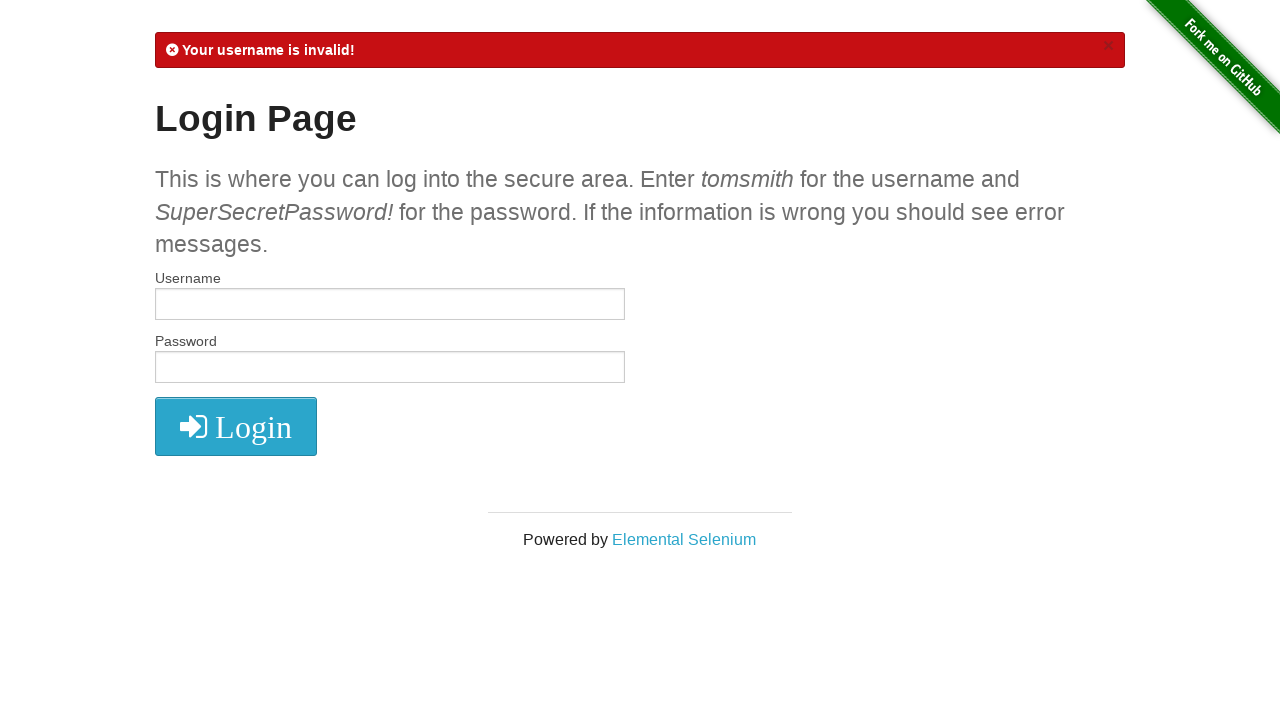